Tests that clicking the Home navbar link redirects to the homepage

Starting URL: https://grayinfilmv2.netlify.app/

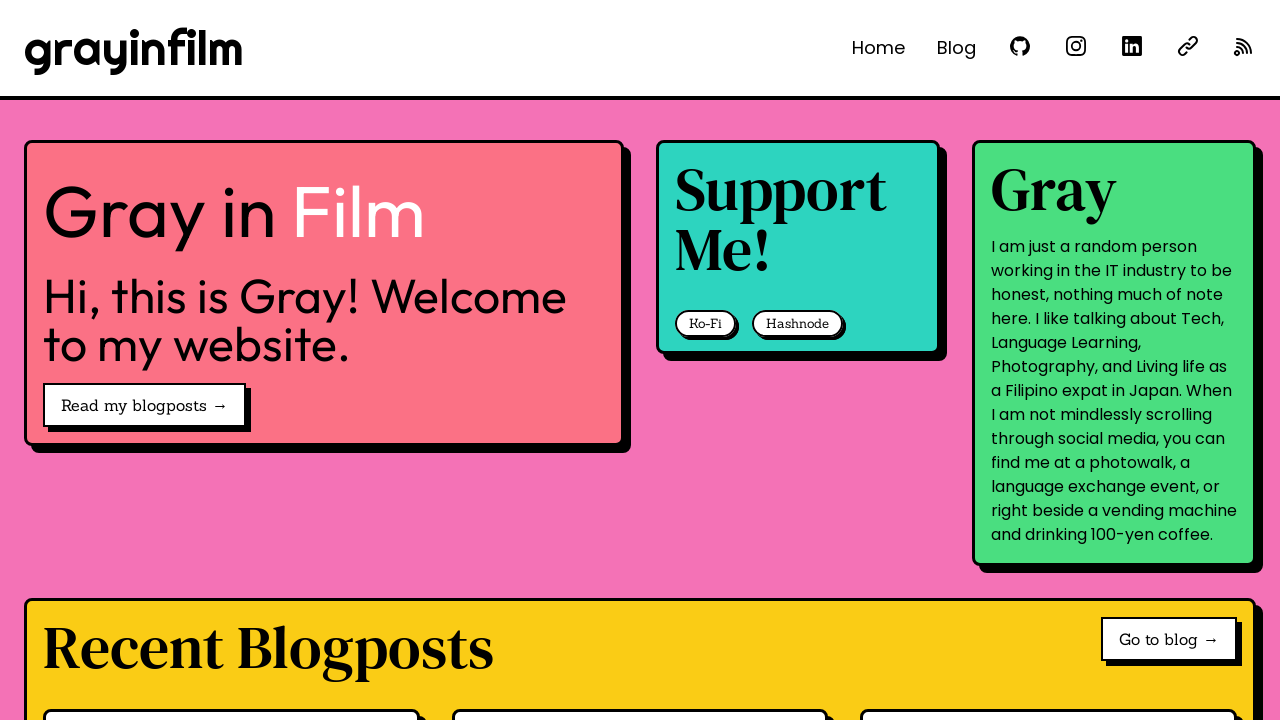

Clicked Home navbar link at (878, 48) on internal:role=link[name="Home"i]
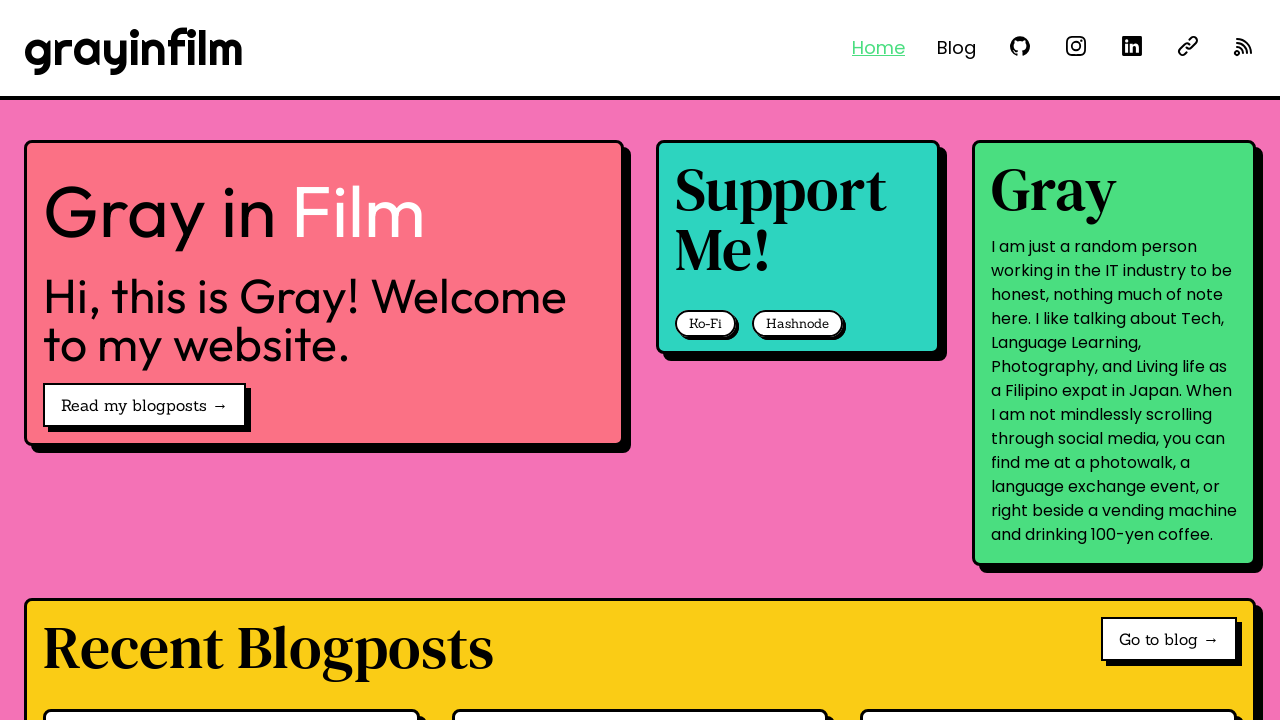

Verified URL redirected to homepage: https://grayinfilmv2.netlify.app/
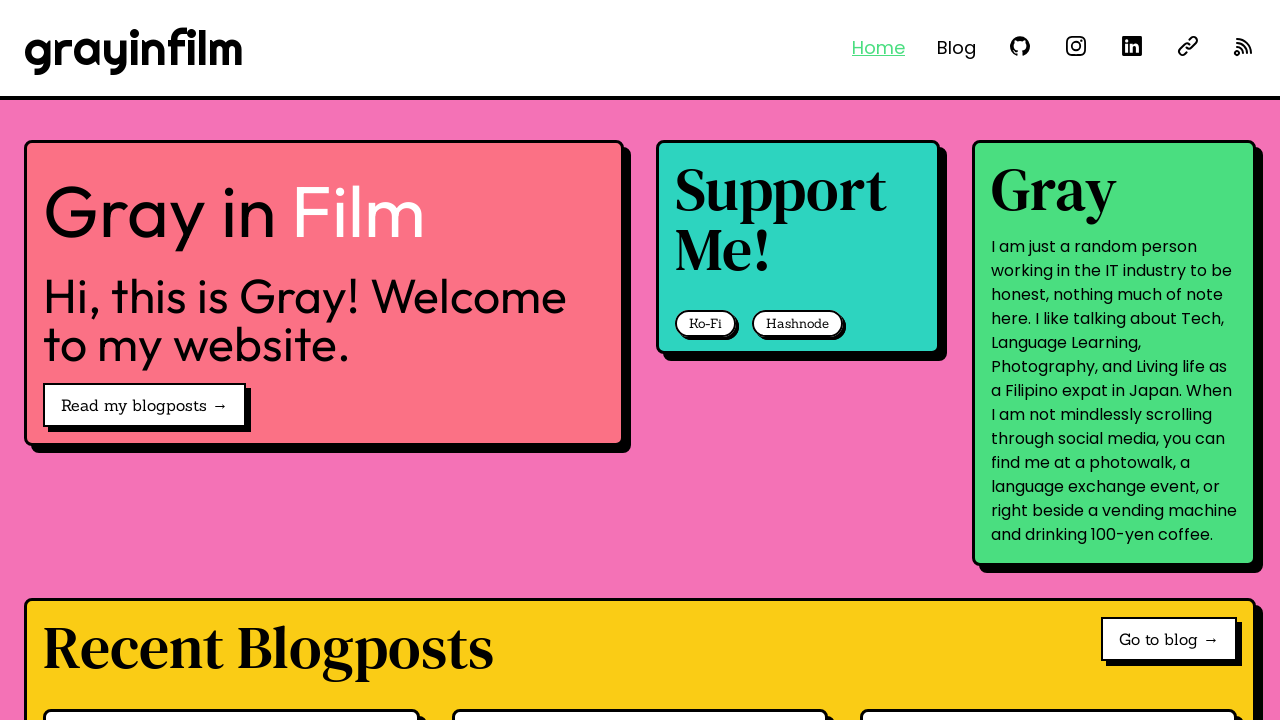

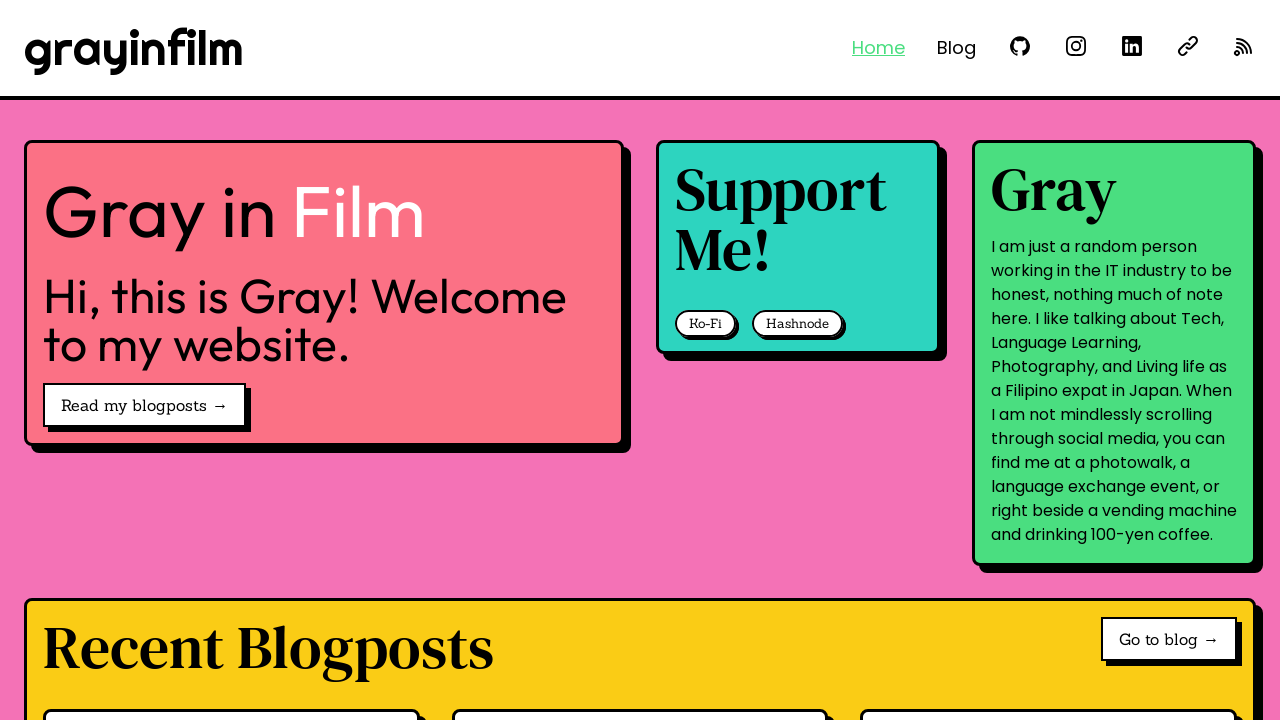